Tests A/B test opt-out functionality by visiting the split test page, verifying initial A/B test group, adding an opt-out cookie, refreshing, and confirming the opt-out was successful.

Starting URL: http://the-internet.herokuapp.com/abtest

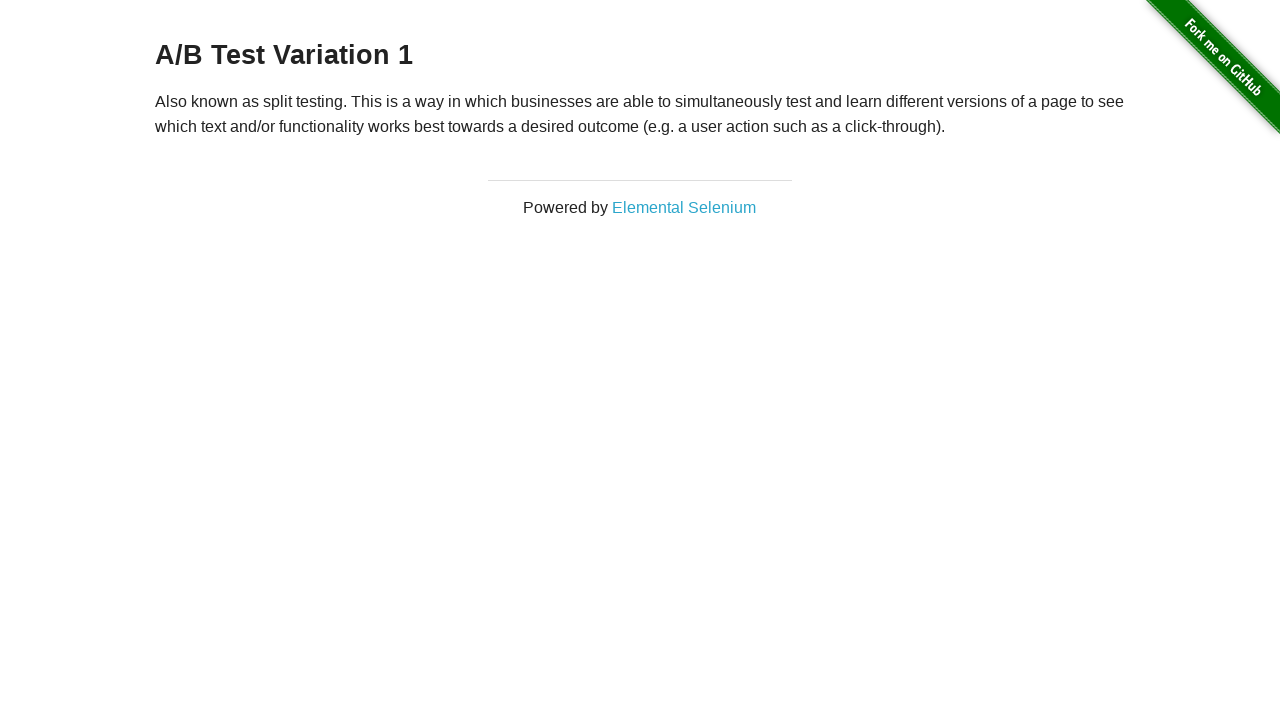

Retrieved initial heading text from A/B test page
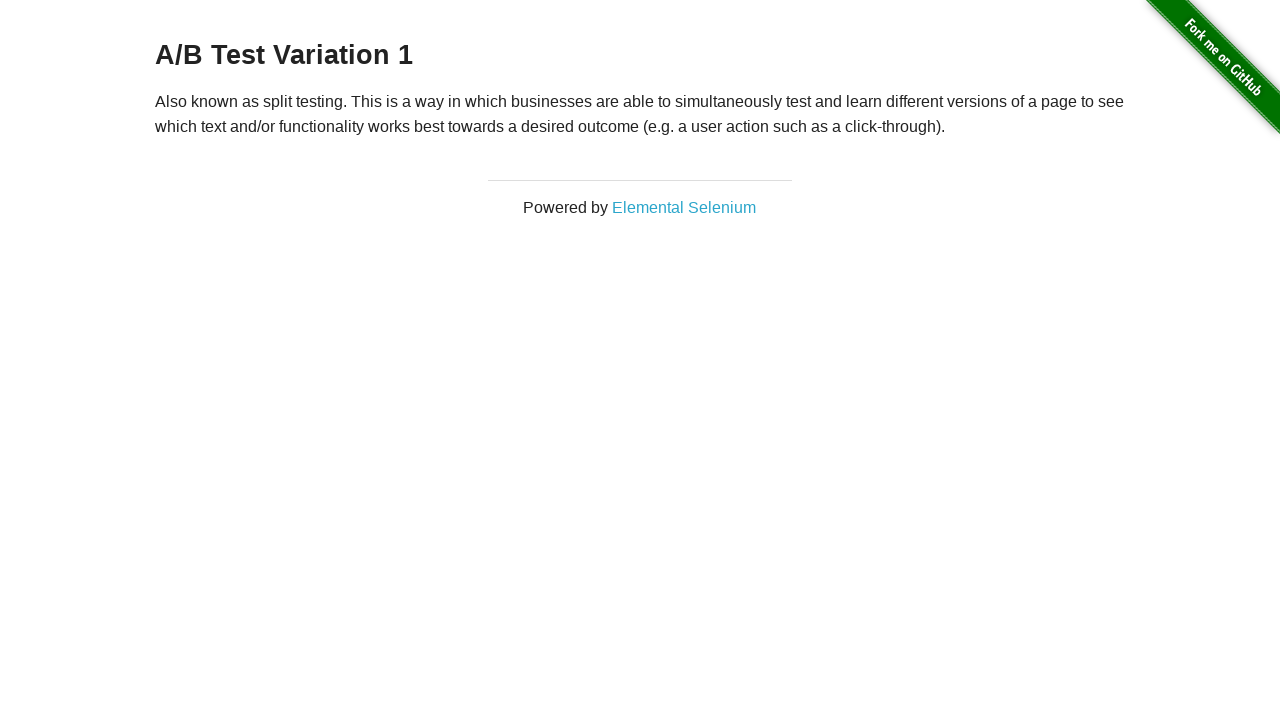

Verified initial A/B test group: A/B Test Variation 1
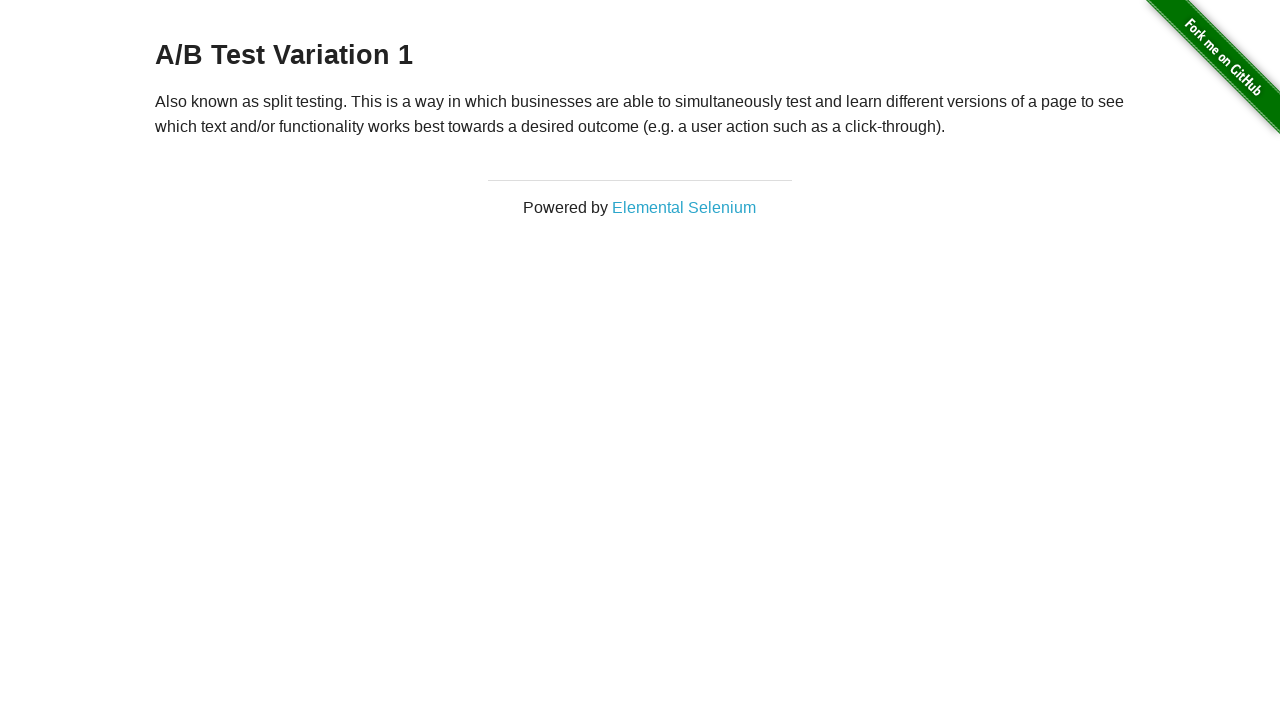

Added optimizelyOptOut cookie with value 'true'
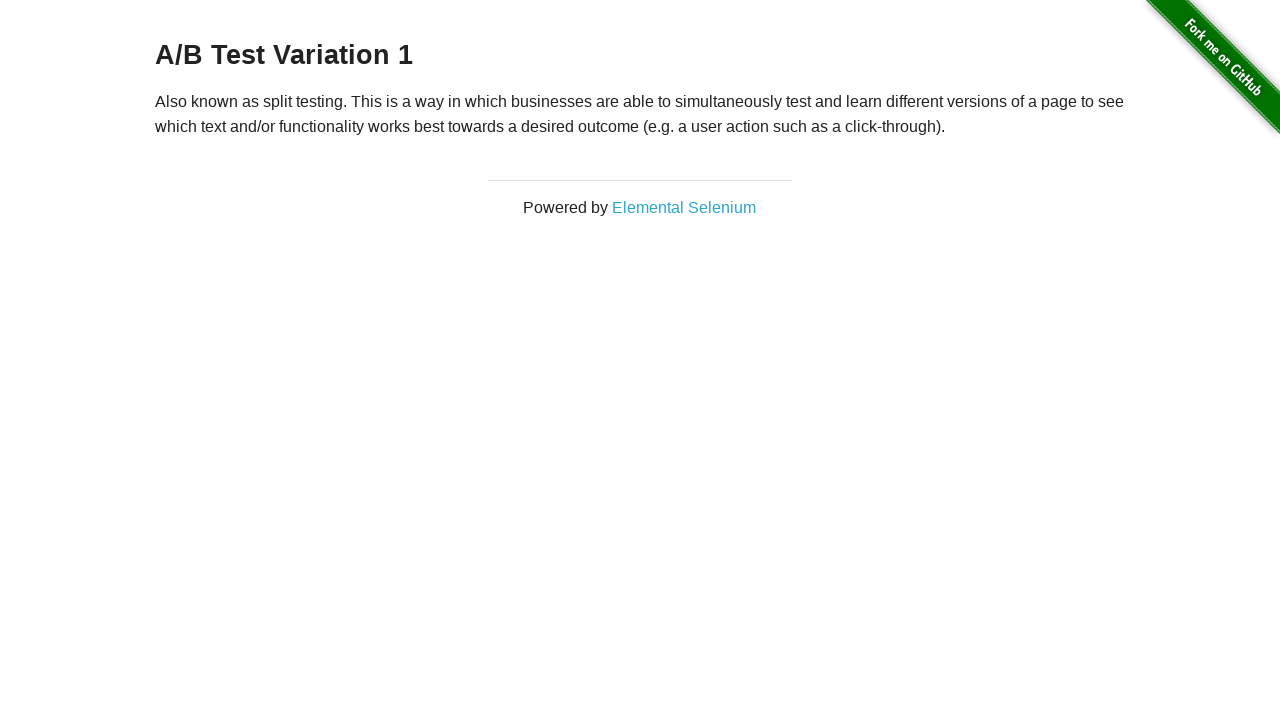

Refreshed page to apply opt-out cookie
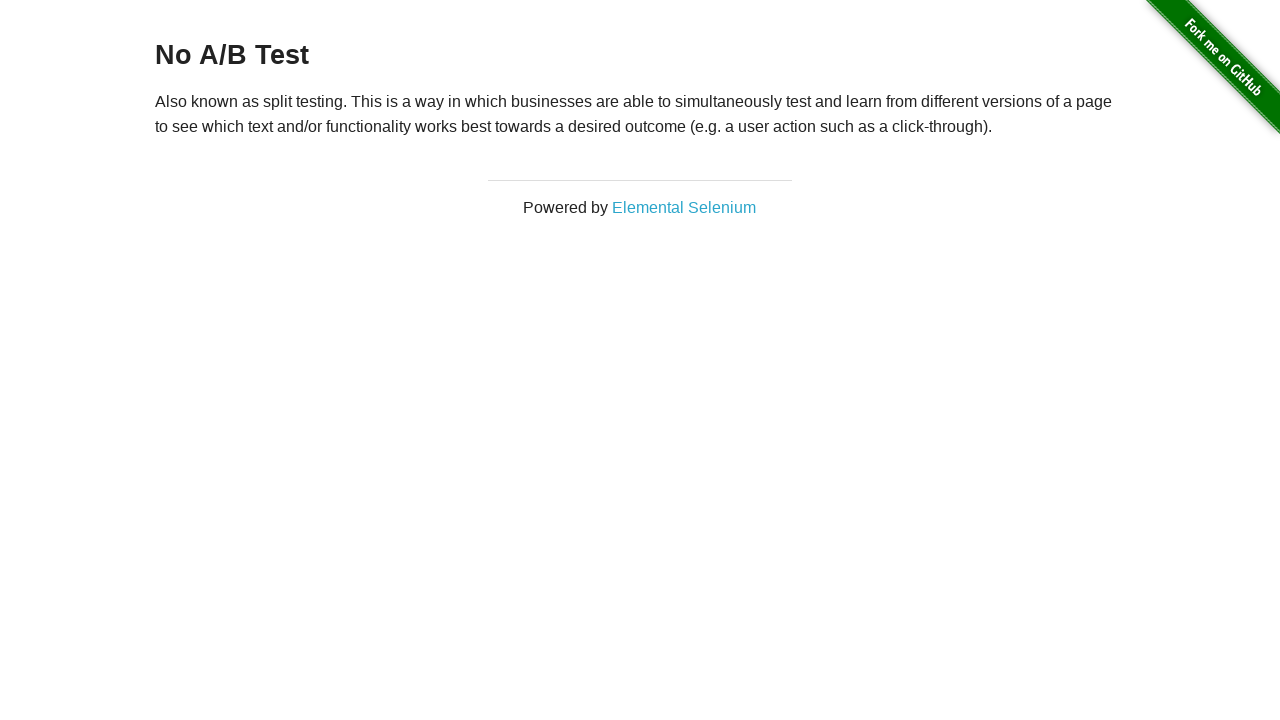

Retrieved heading text after page refresh
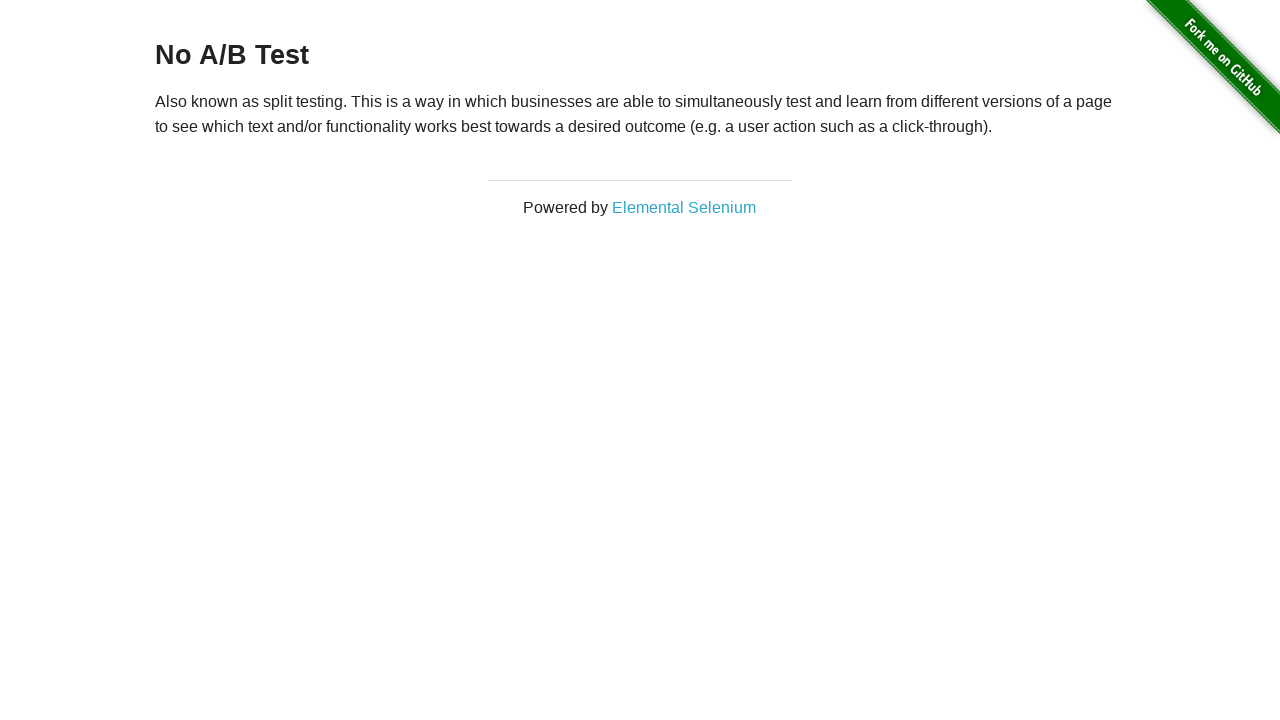

Confirmed successful A/B test opt-out: heading shows 'No A/B Test'
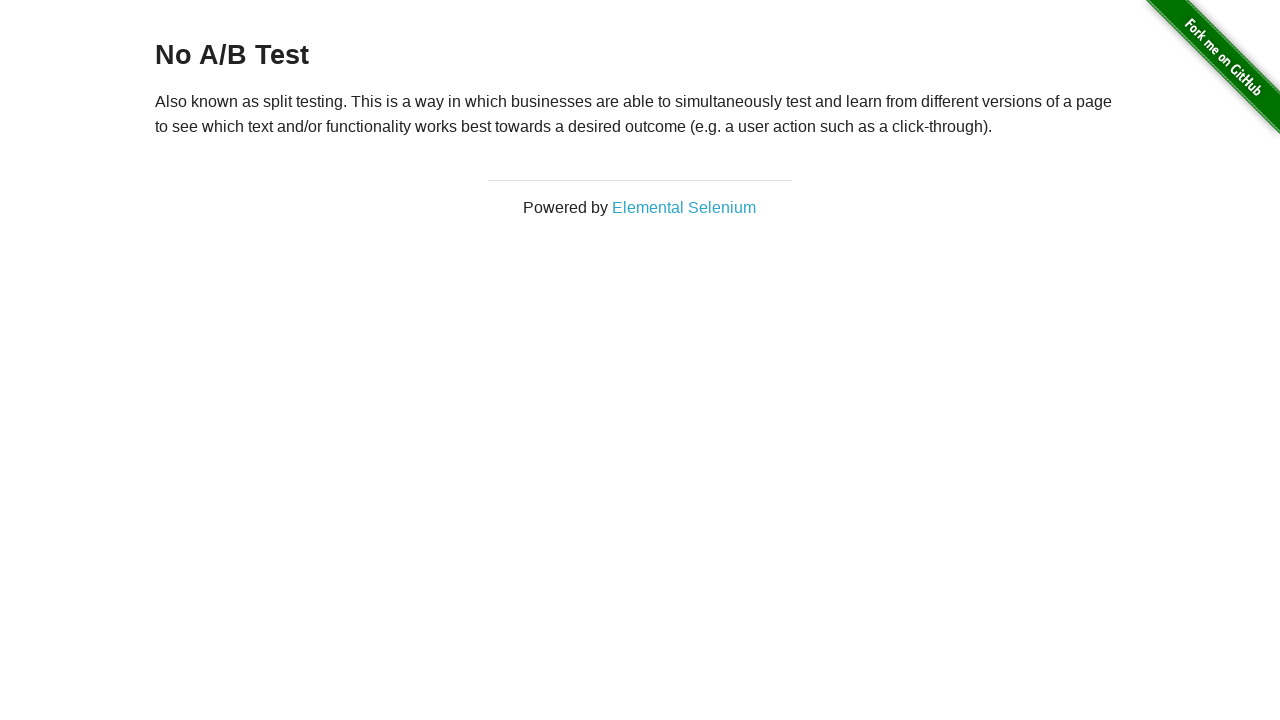

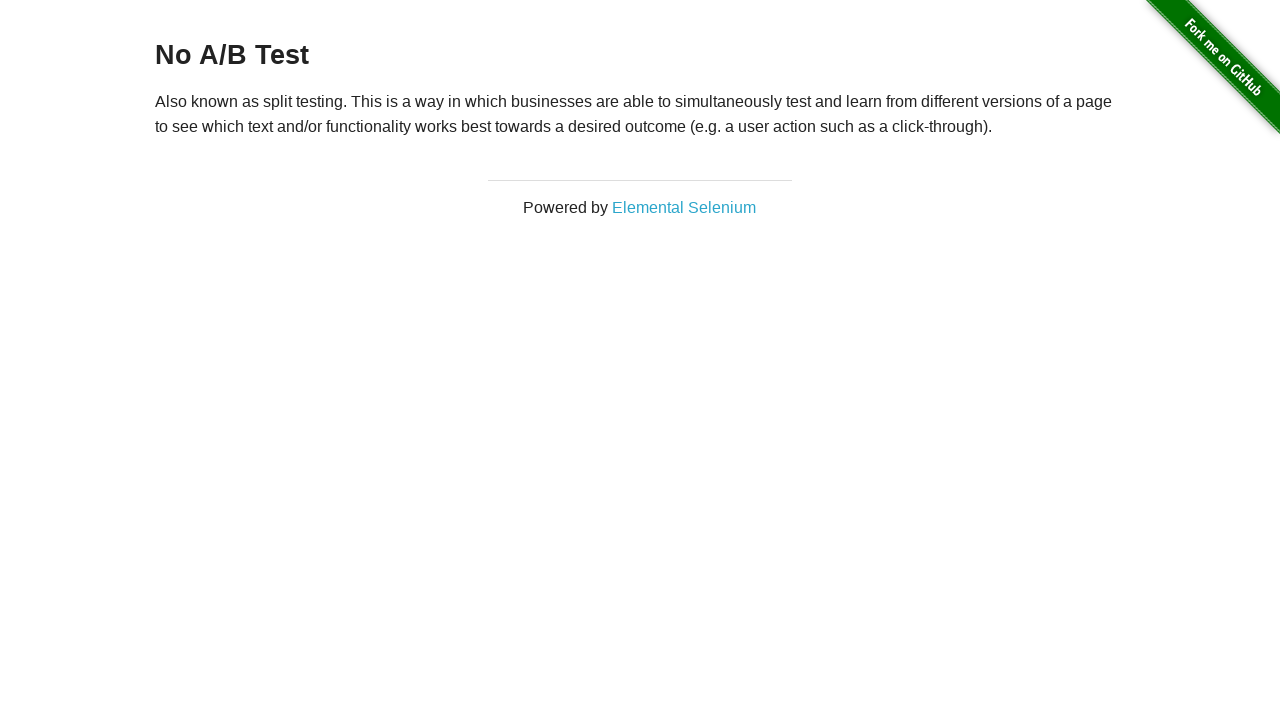